Tests dynamic content handling by clicking a button to remove a checkbox and waiting for it to disappear, then clicking another button to enable an input field and verifying it becomes enabled.

Starting URL: https://the-internet.herokuapp.com/dynamic_controls

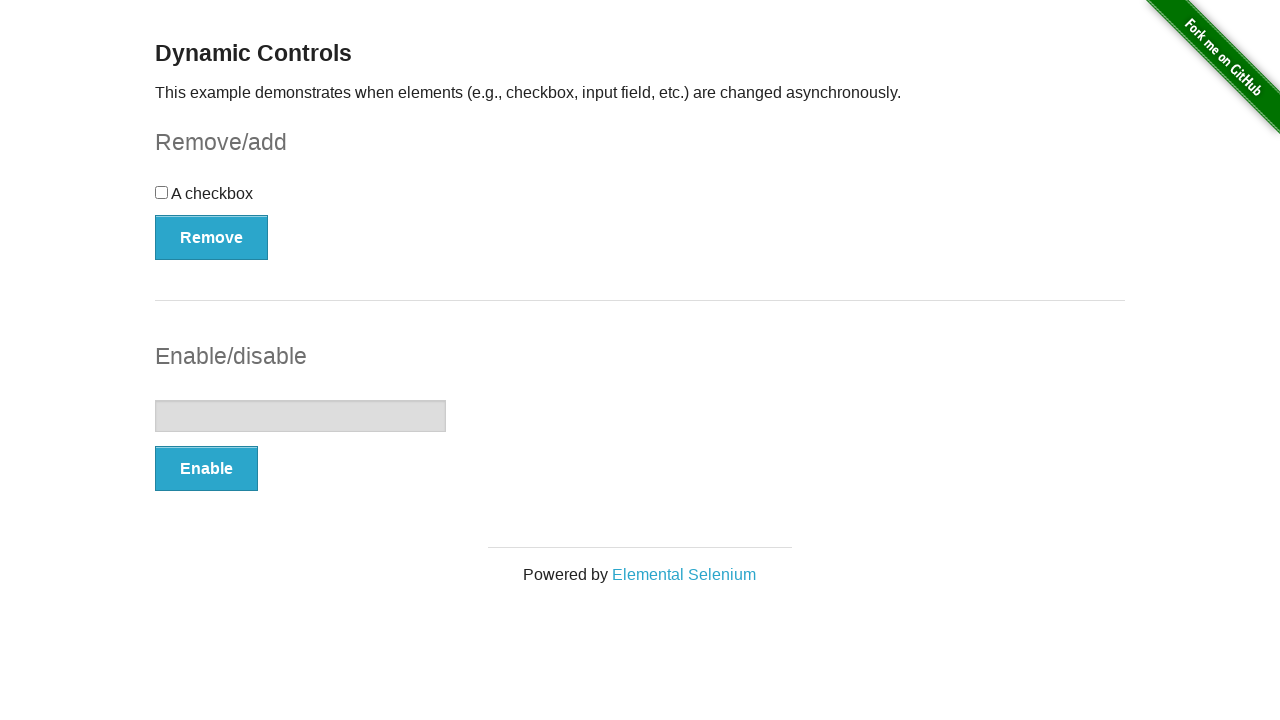

Verified checkbox is initially displayed and visible
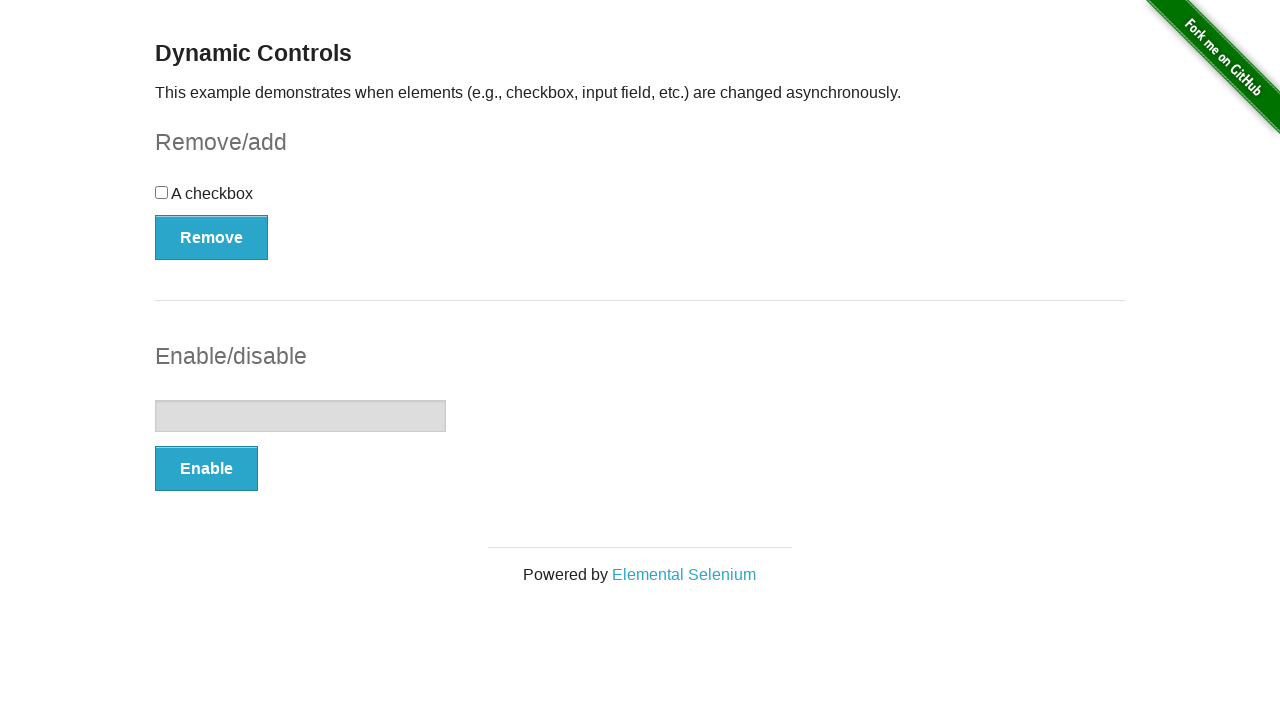

Clicked Remove button to remove the checkbox at (212, 237) on #checkbox-example button
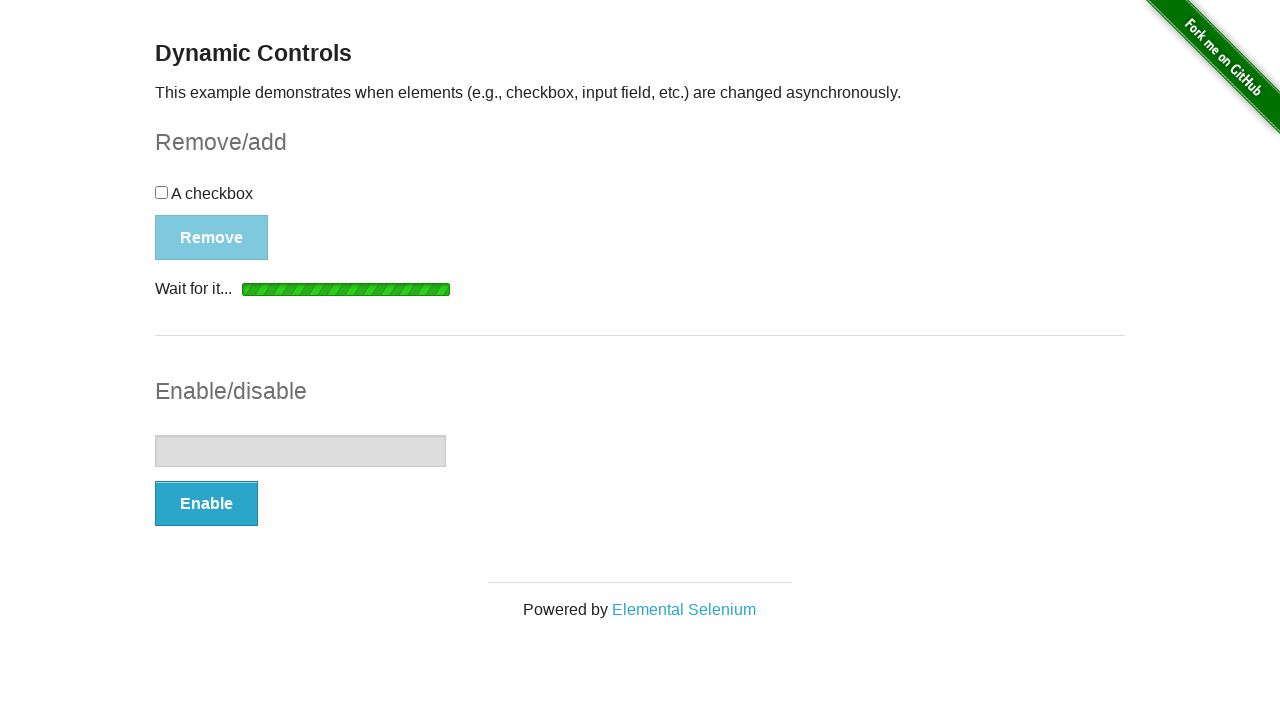

Confirmed checkbox has been removed and is now hidden
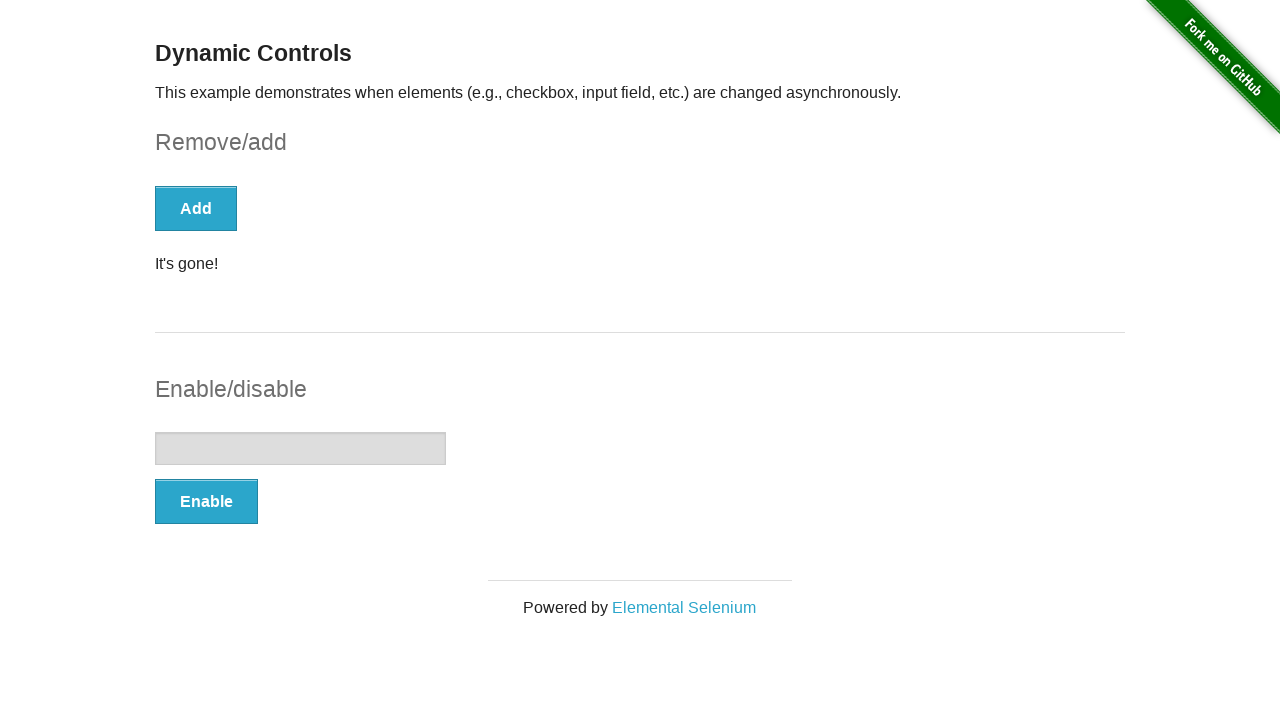

Verified input field is visible and currently disabled
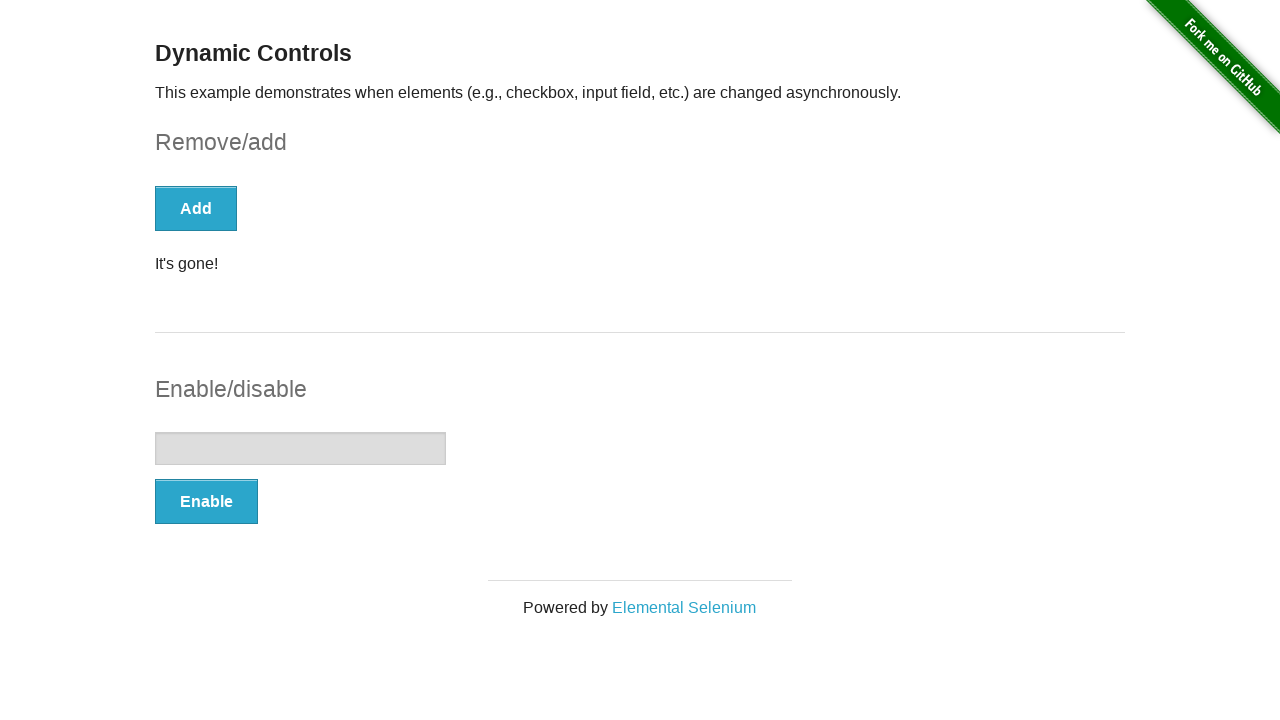

Clicked Enable button to enable the input field at (206, 501) on #input-example button
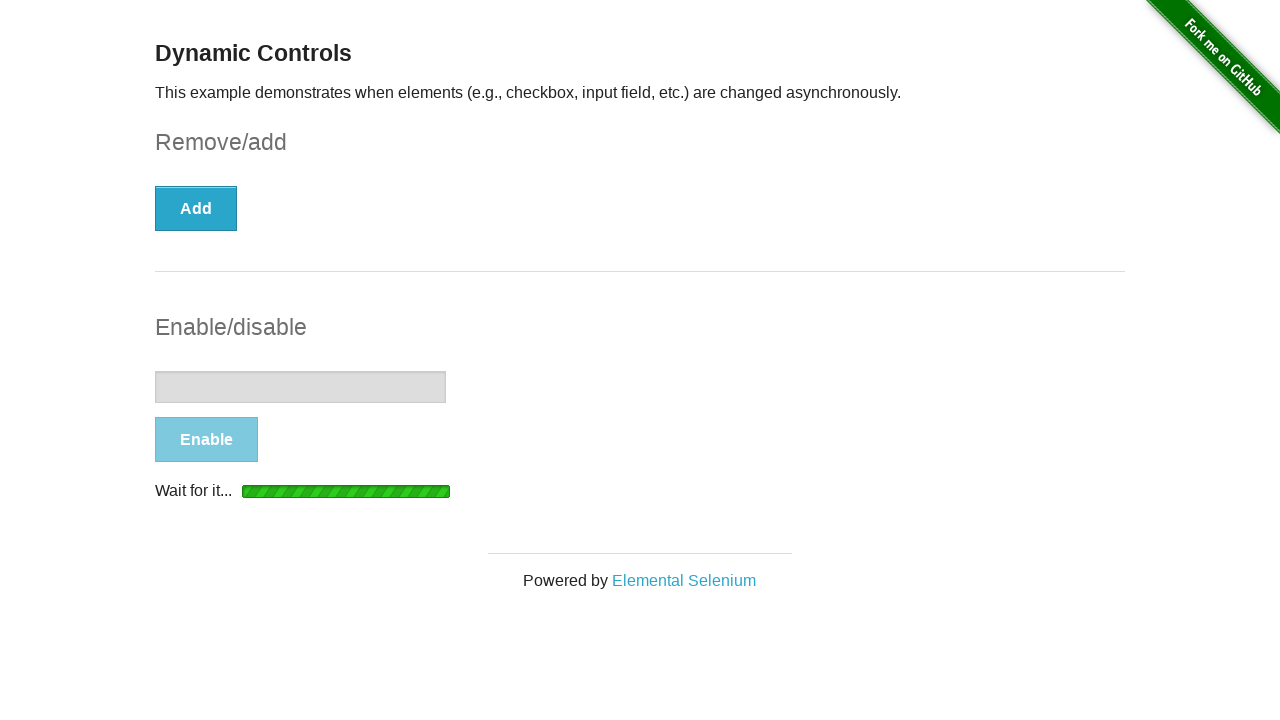

Confirmed input field is now enabled - button text changed to 'Disable'
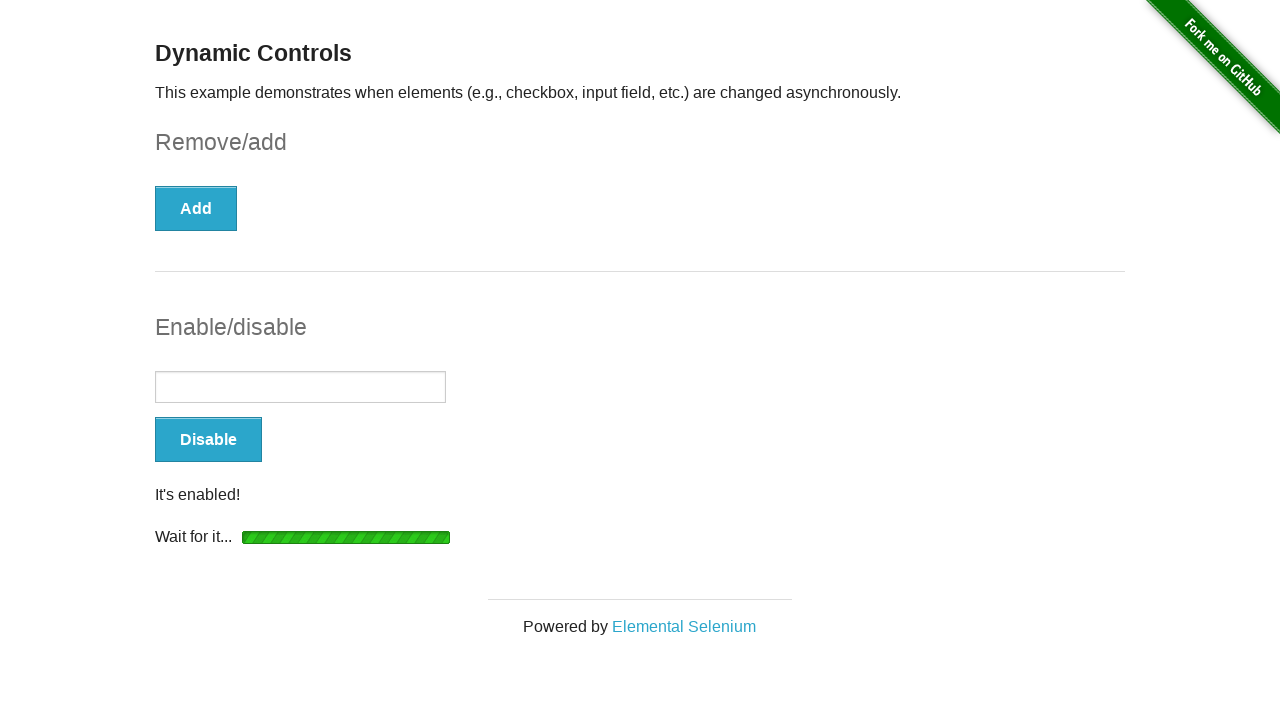

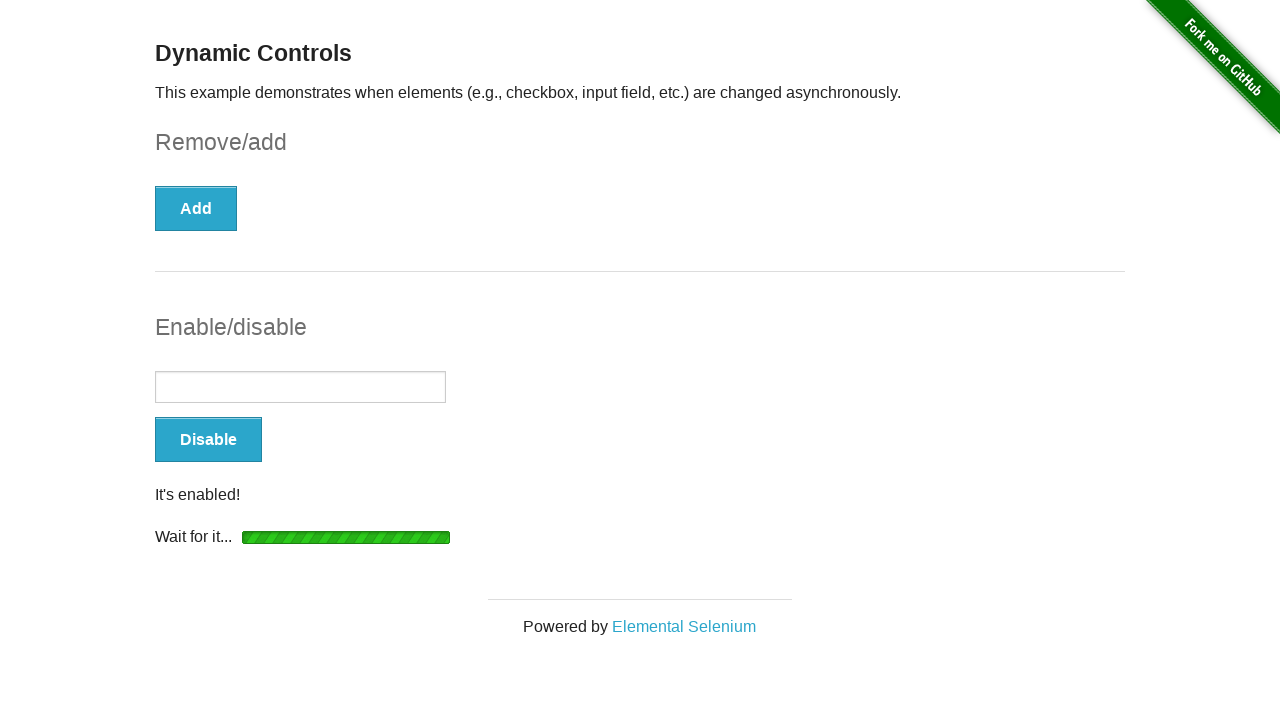